Tests table sorting functionality by clicking the column header, verifying sort order, searching for specific items and their prices, and navigating through pagination to find items

Starting URL: https://rahulshettyacademy.com/seleniumPractise/#/offers

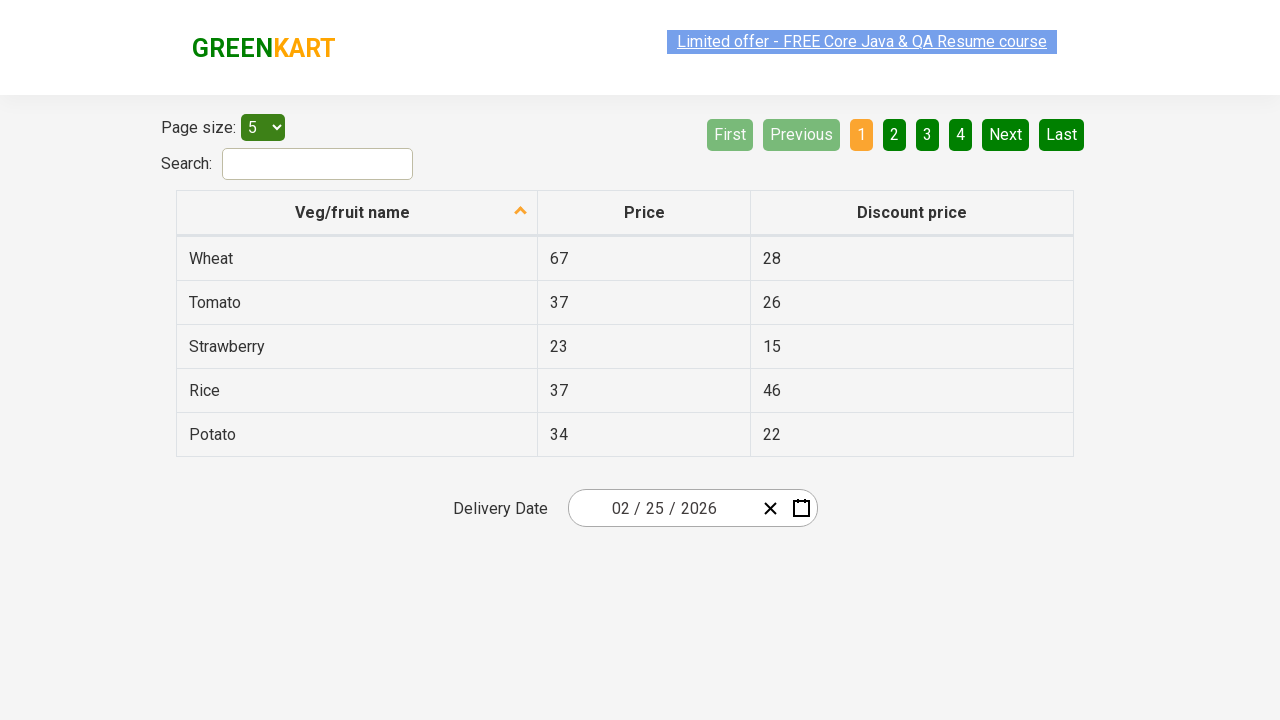

Clicked first column header to sort table at (357, 213) on xpath=//tr//th[1]
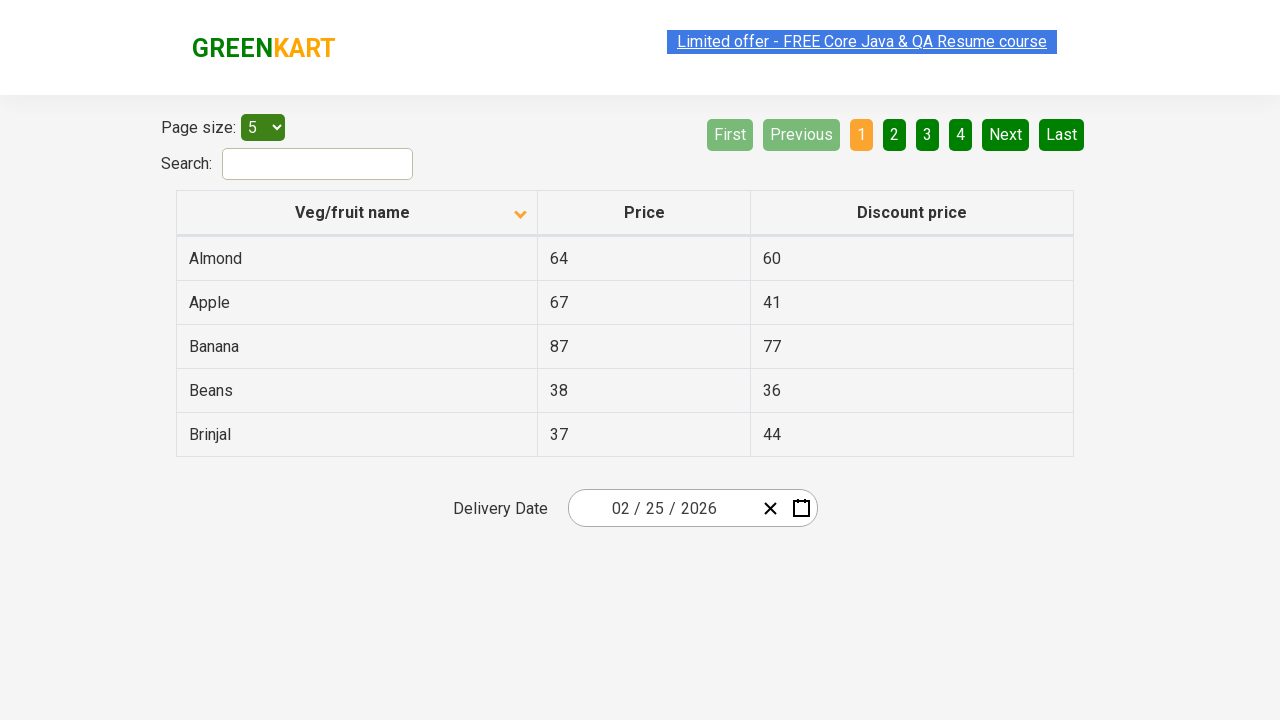

Retrieved all elements from first column
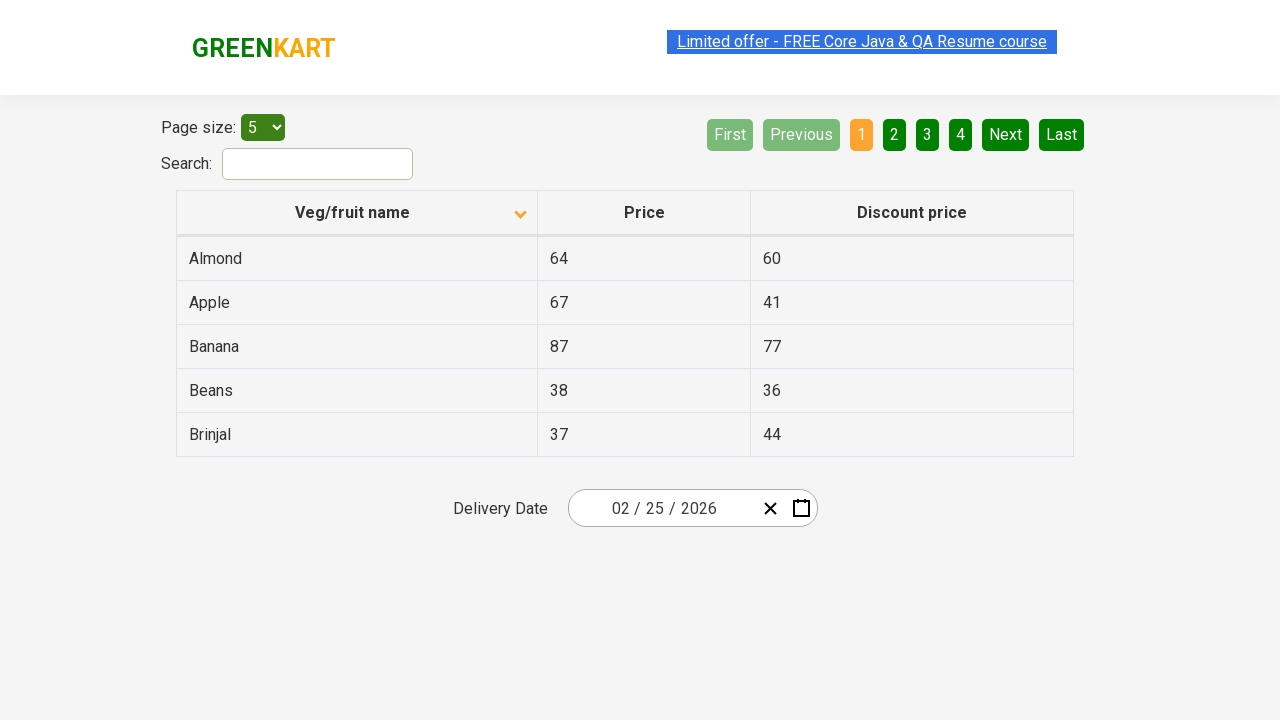

Extracted text content from all column elements
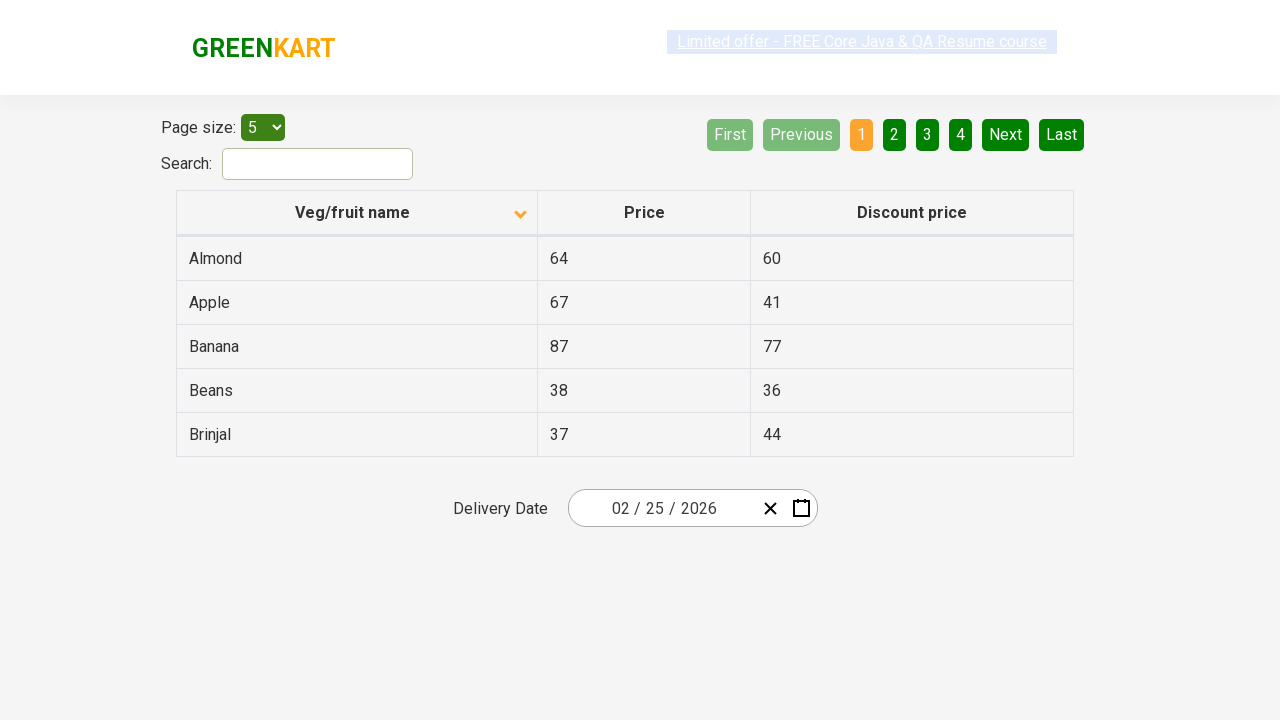

Verified table is sorted correctly in ascending order
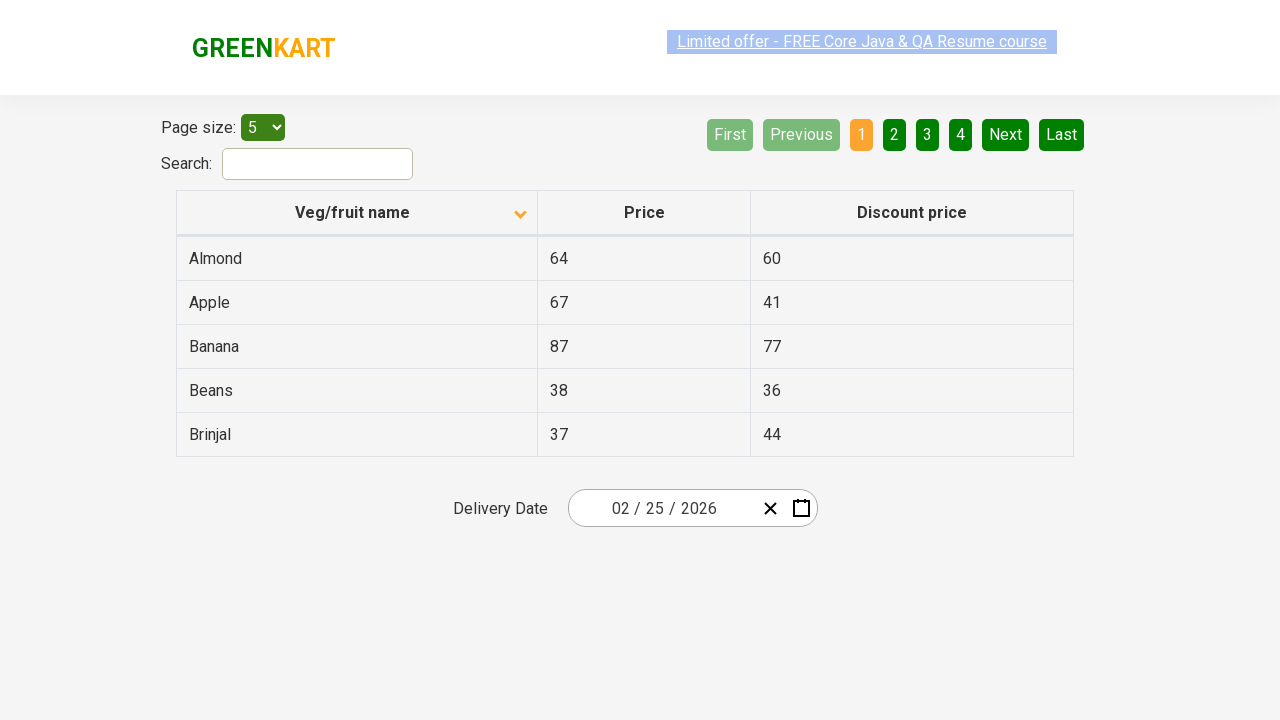

Found Beans with price: 38
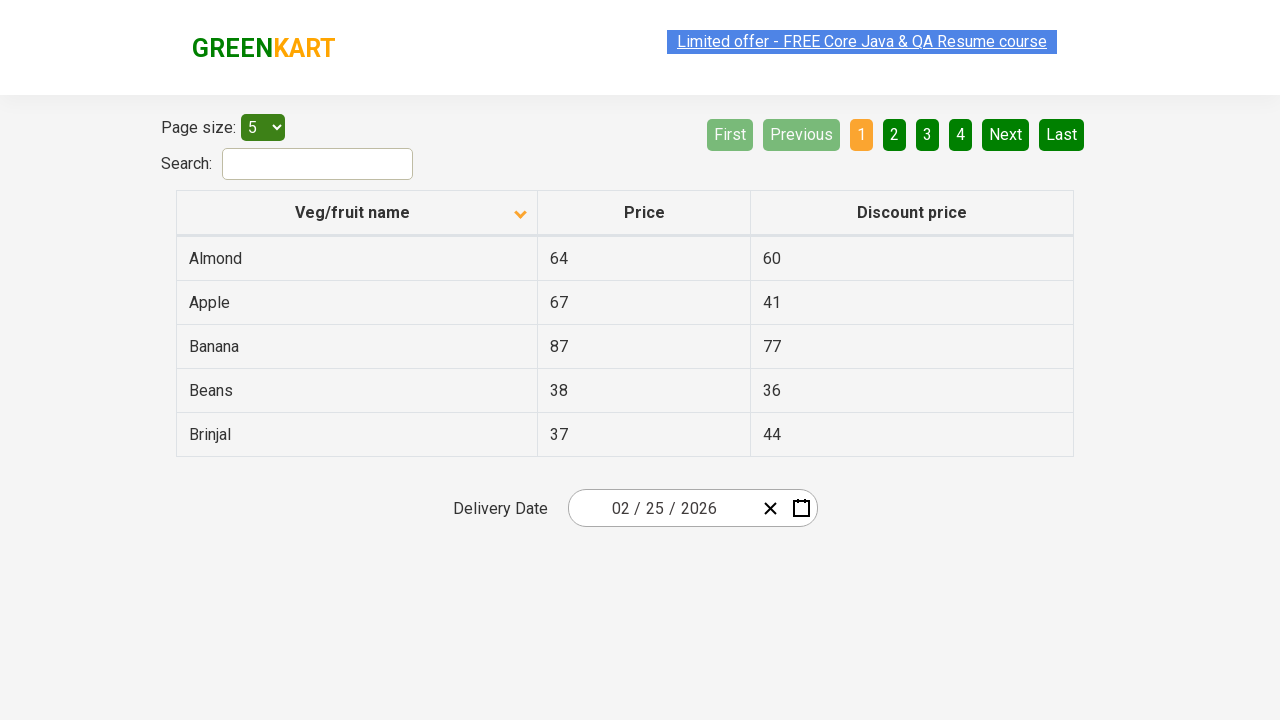

Clicked Next button to navigate to next page at (1006, 134) on a[aria-label='Next']
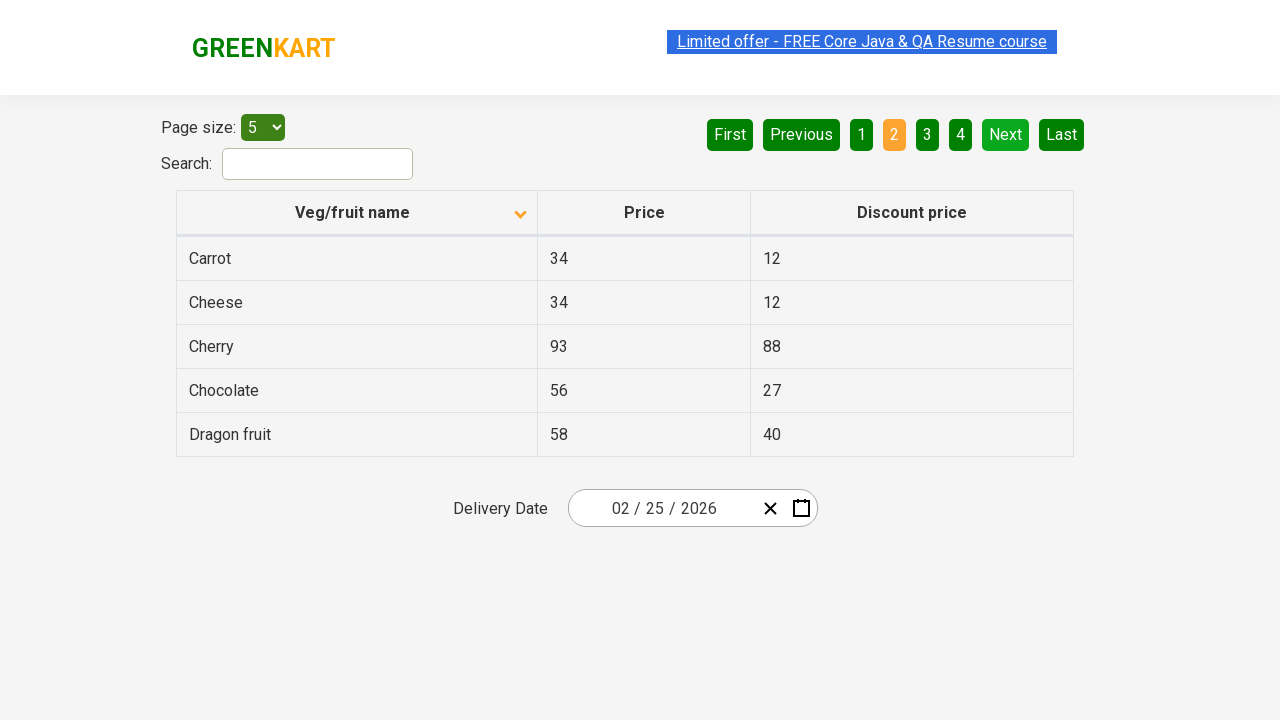

Clicked Next button to navigate to next page at (1006, 134) on a[aria-label='Next']
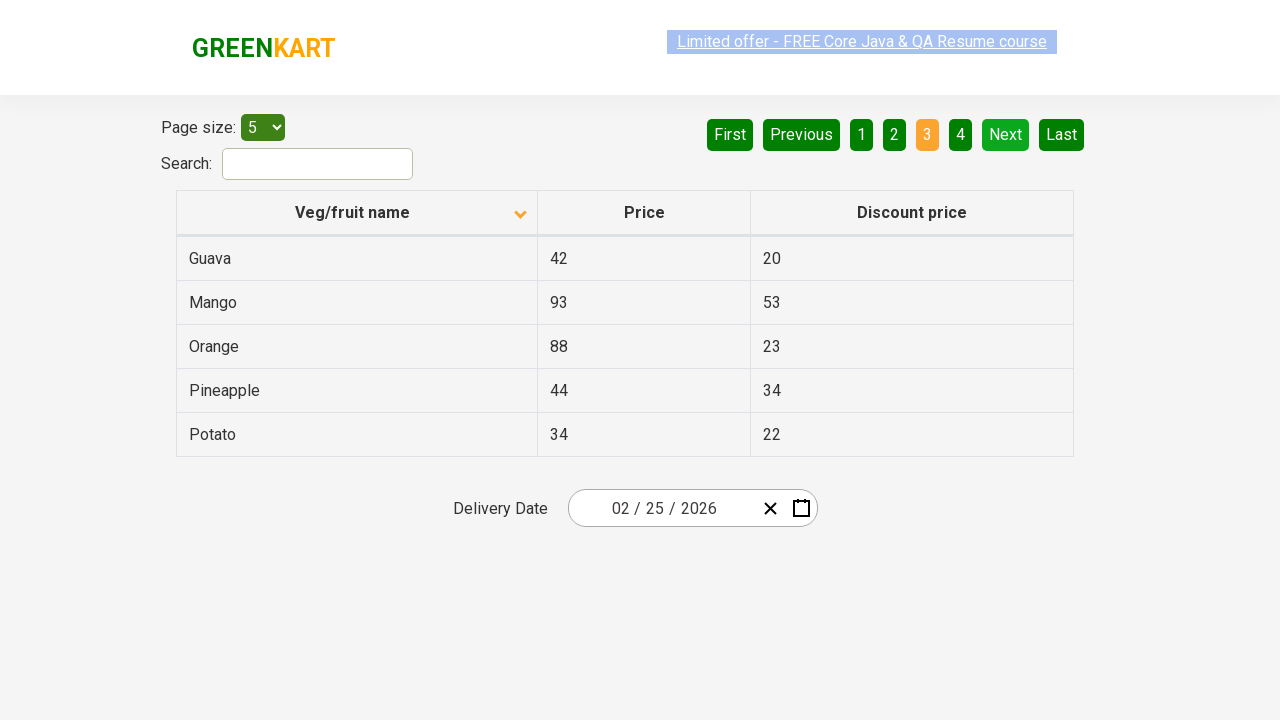

Clicked Next button to navigate to next page at (1006, 134) on a[aria-label='Next']
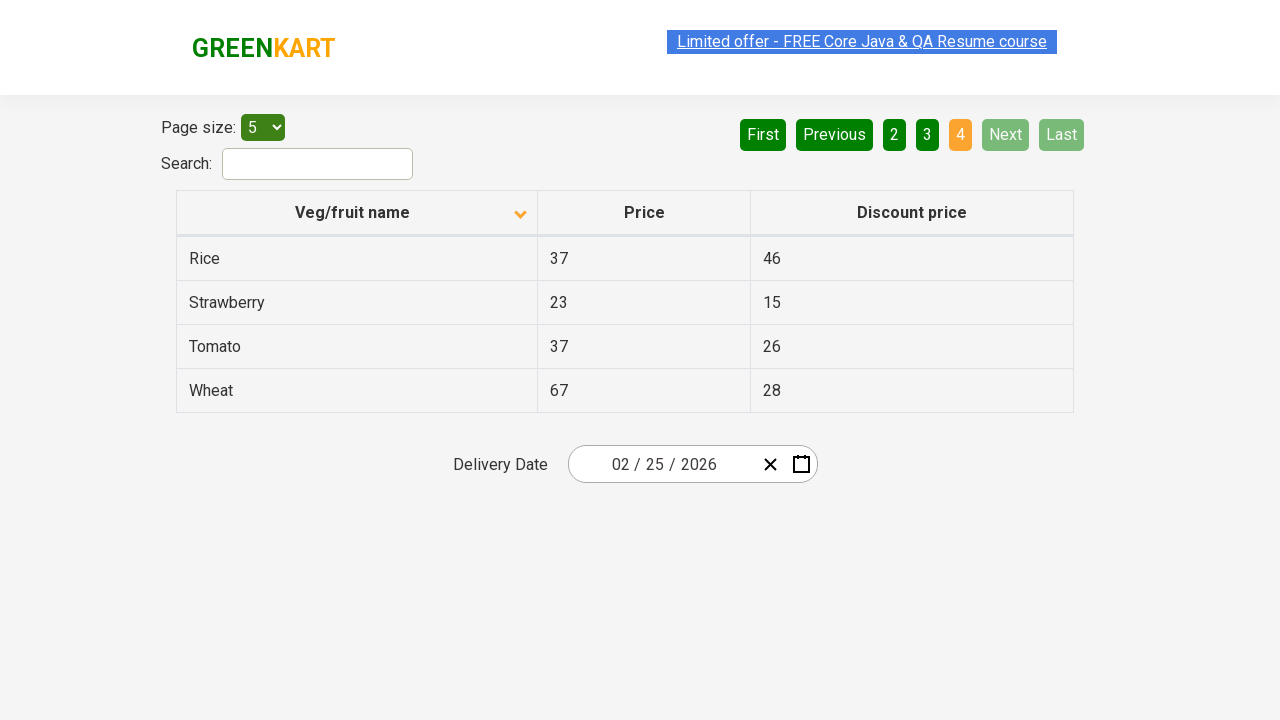

Found Rice with price: 37
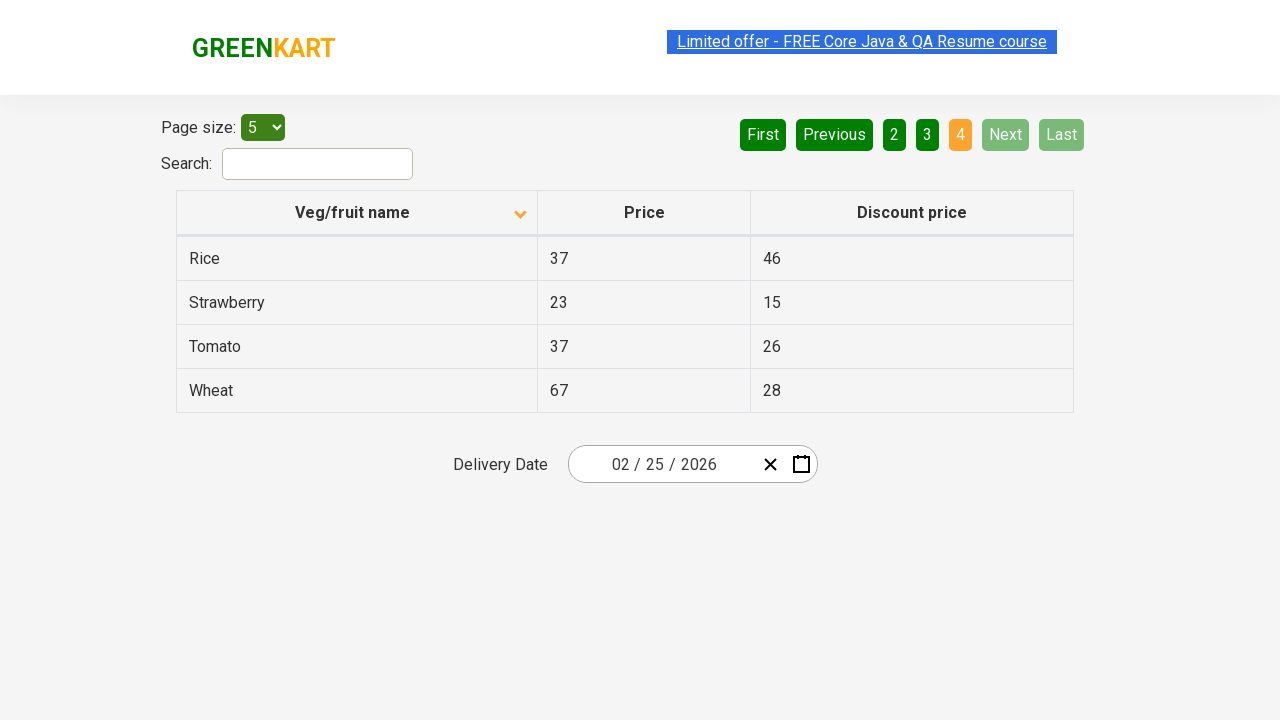

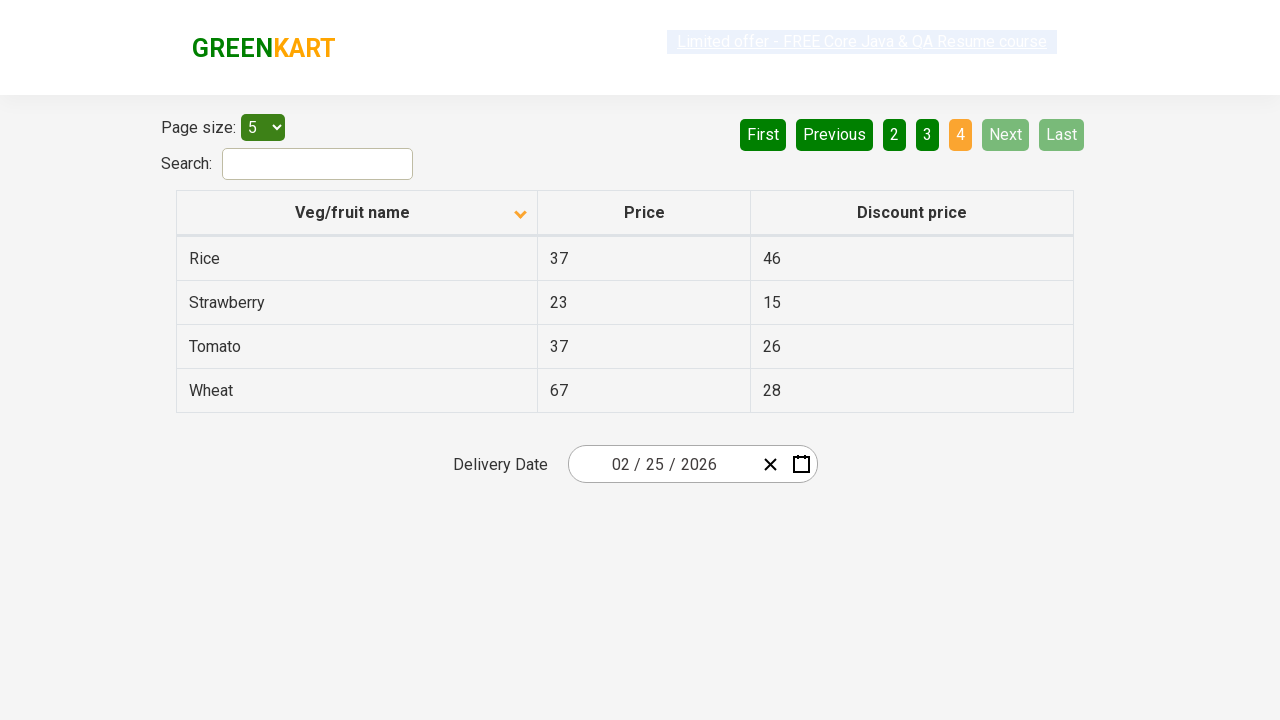